Tests JavaScript confirm dialog by clicking the confirm button and accepting the dialog

Starting URL: https://the-internet.herokuapp.com/javascript_alerts

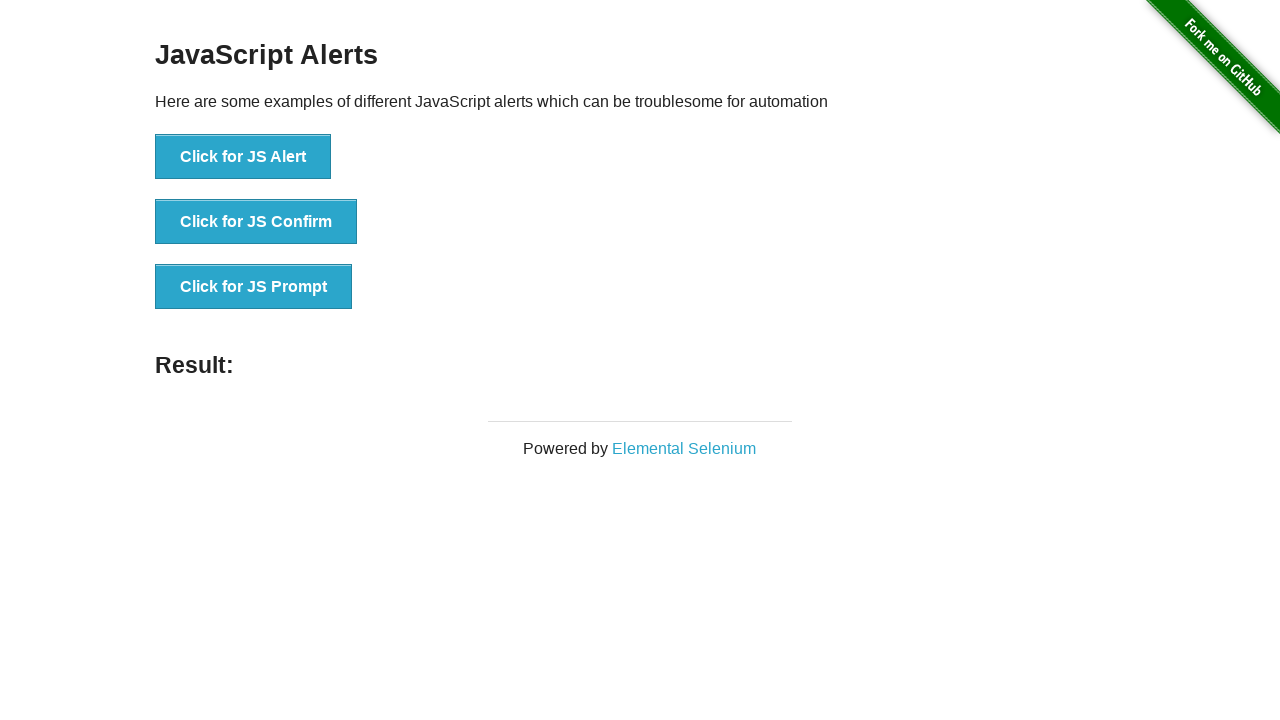

Set up dialog handler to accept confirm dialogs
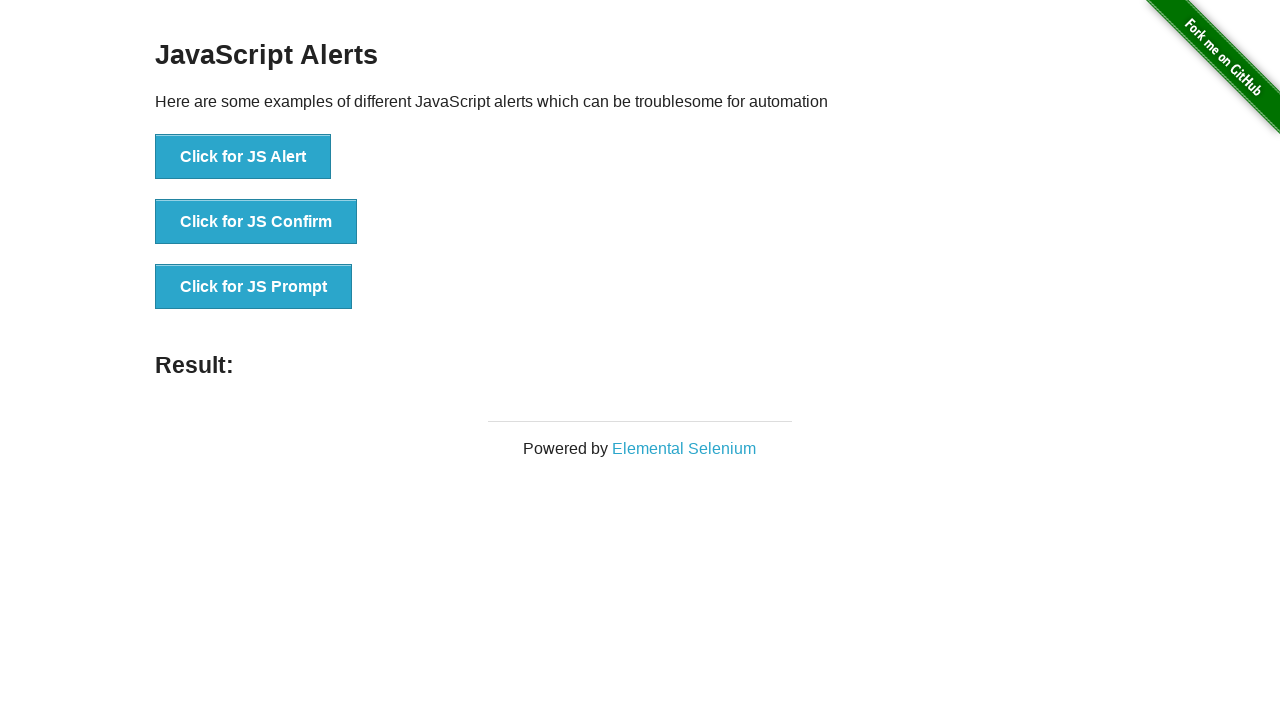

Clicked the JS Confirm button at (256, 222) on text=Click for JS Confirm
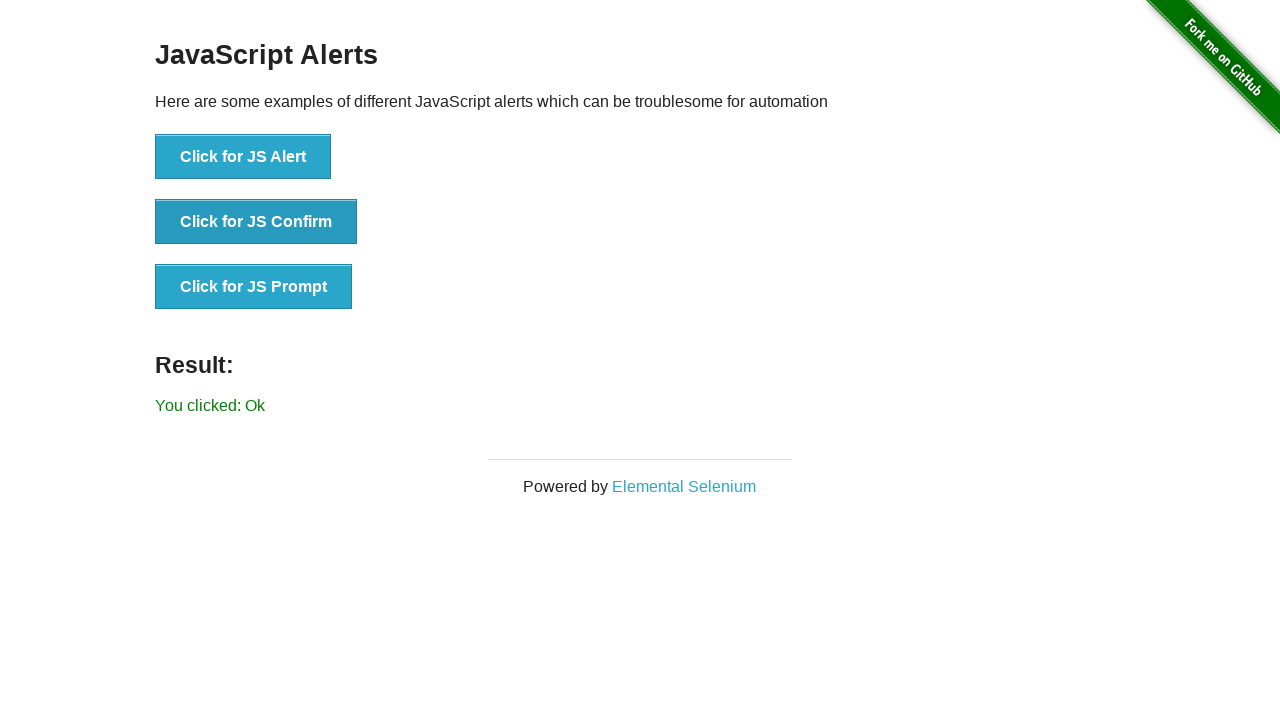

Result text updated after confirming the dialog
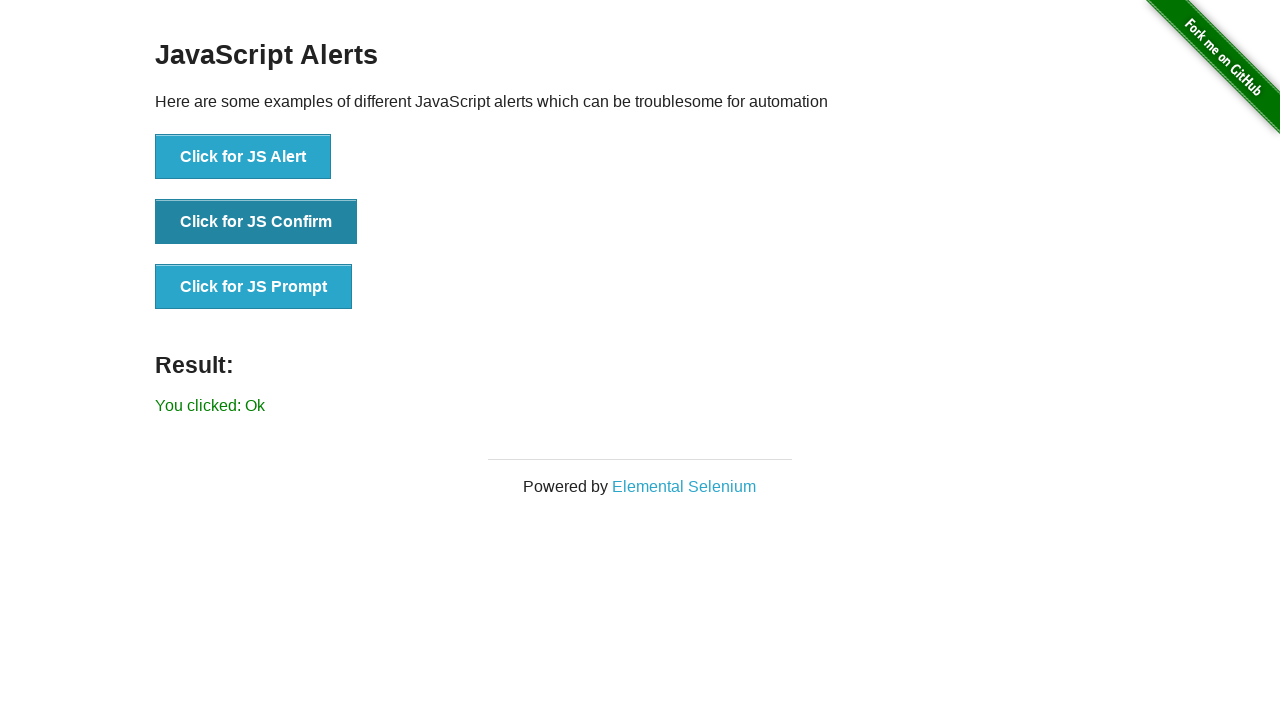

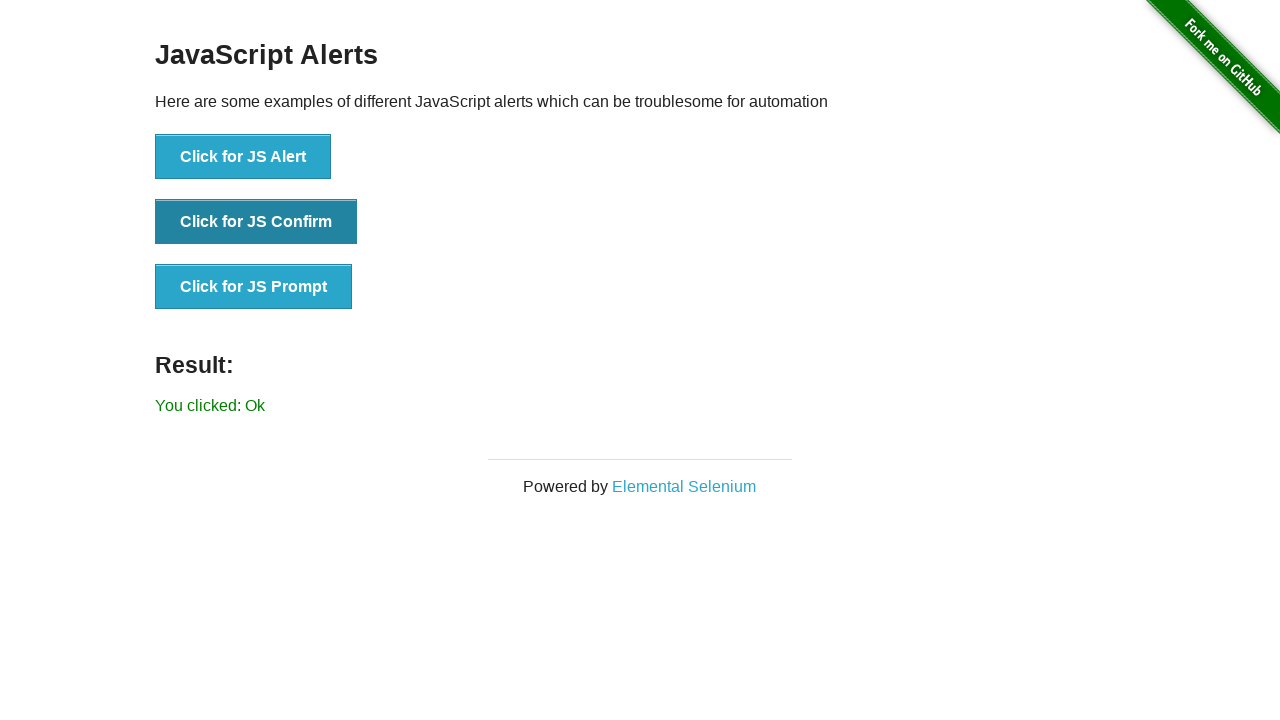